Tests radio button functionality on Bootstrap documentation page by checking selection states and clicking radio buttons

Starting URL: https://getbootstrap.com/docs/5.0/forms/checks-radios/

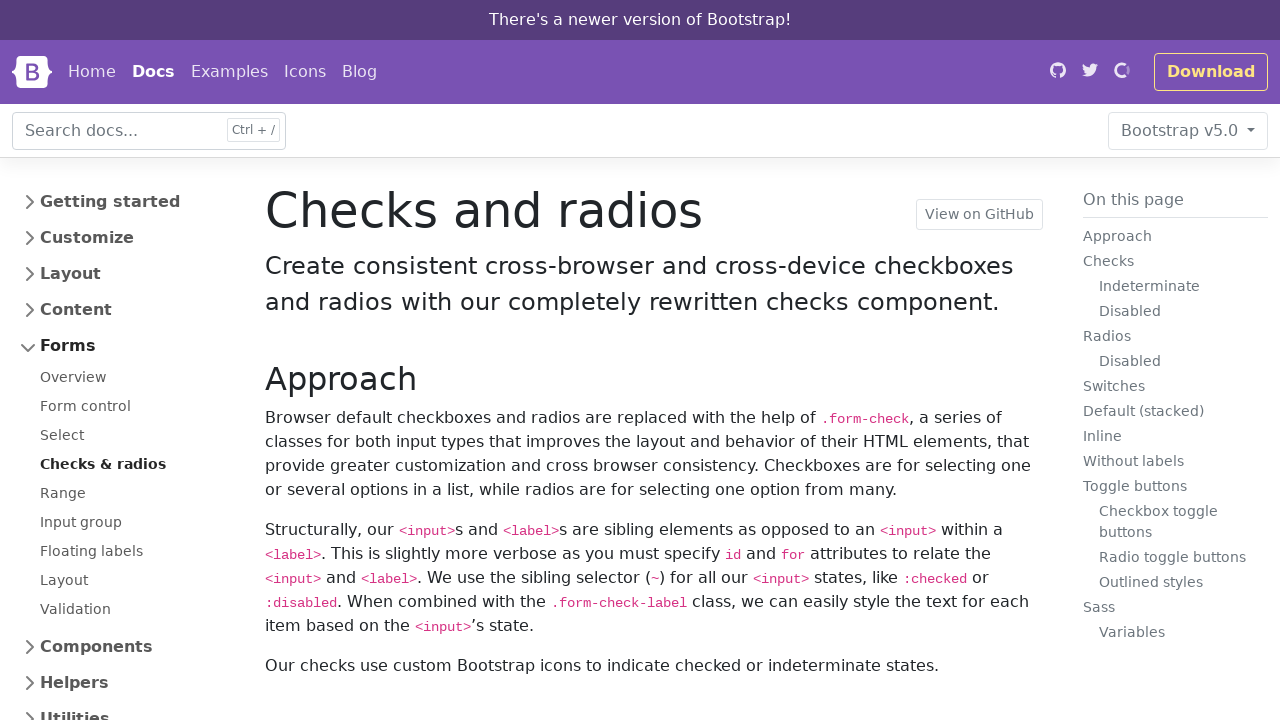

Located first radio button with ID flexRadioDefault1
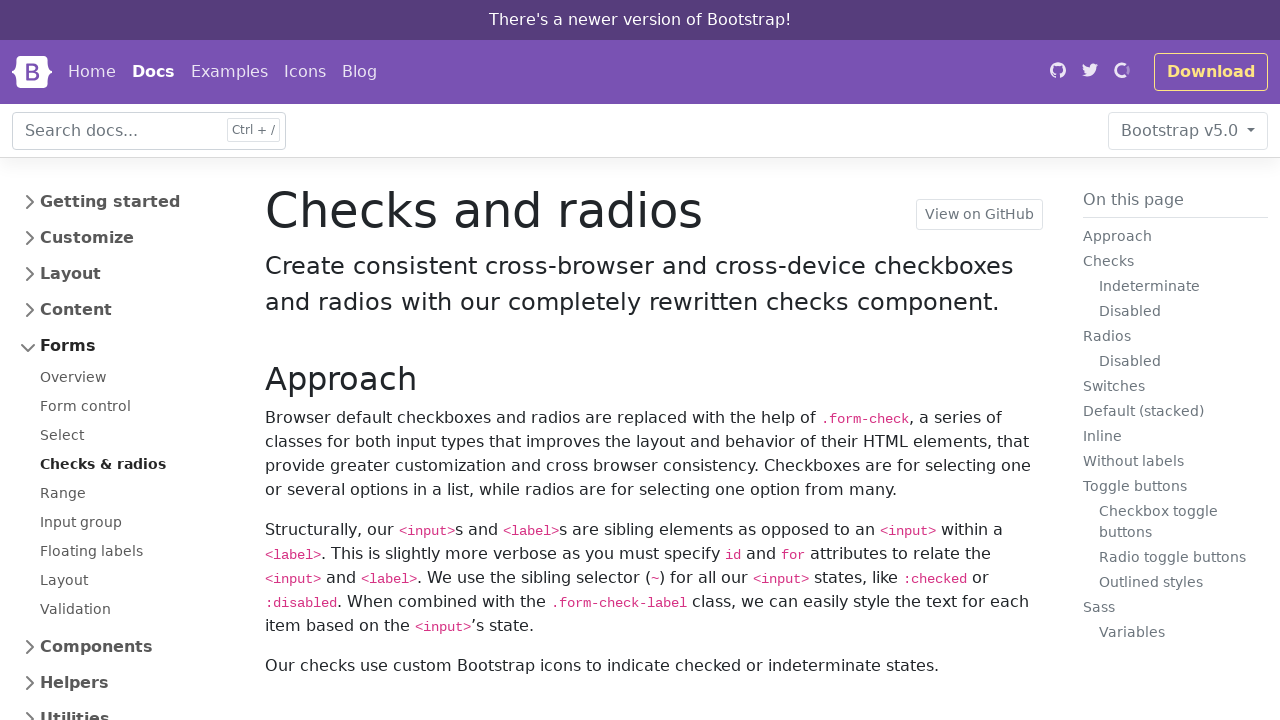

Located second radio button with ID flexRadioDefault2
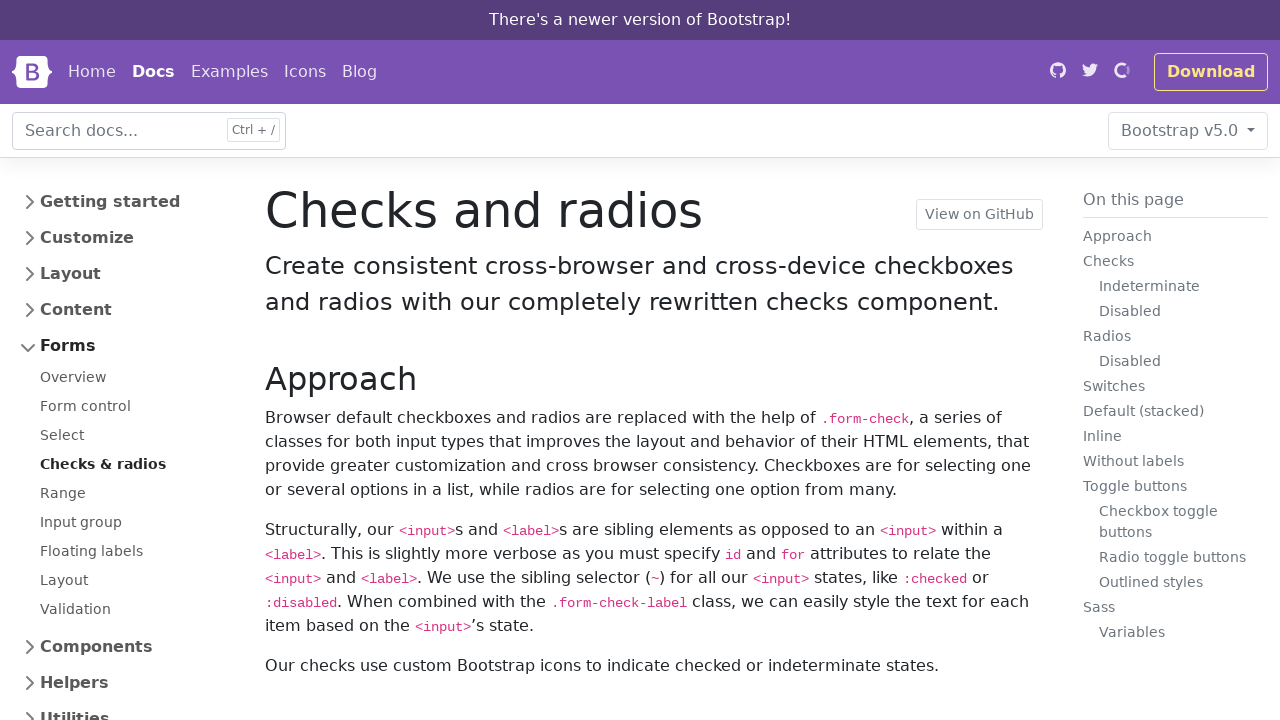

Scrolled first radio button into view
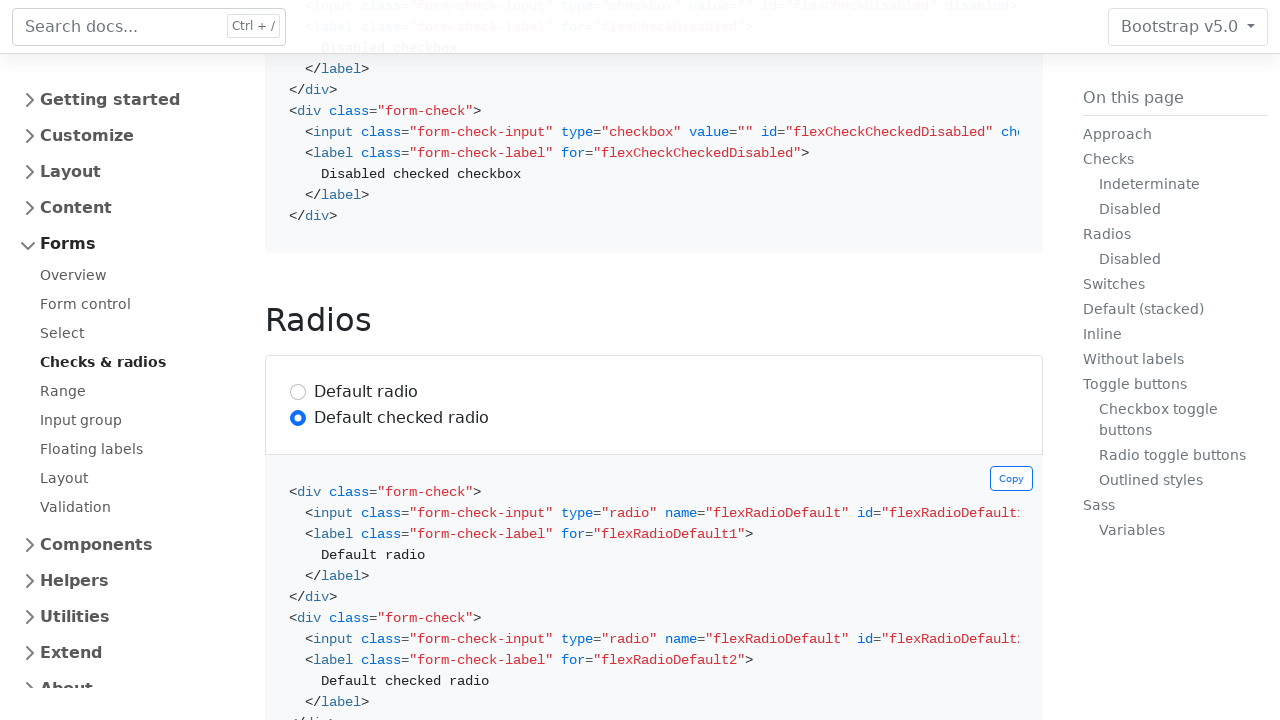

Clicked the first radio button at (298, 392) on #flexRadioDefault1
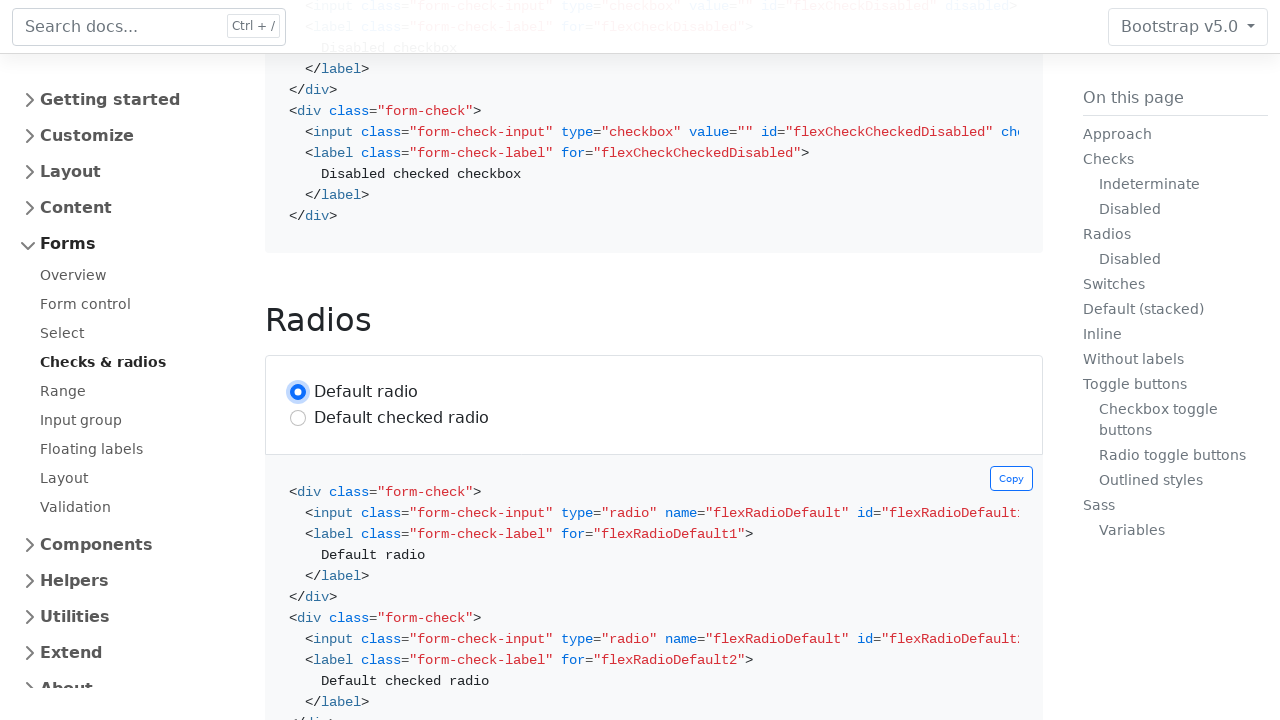

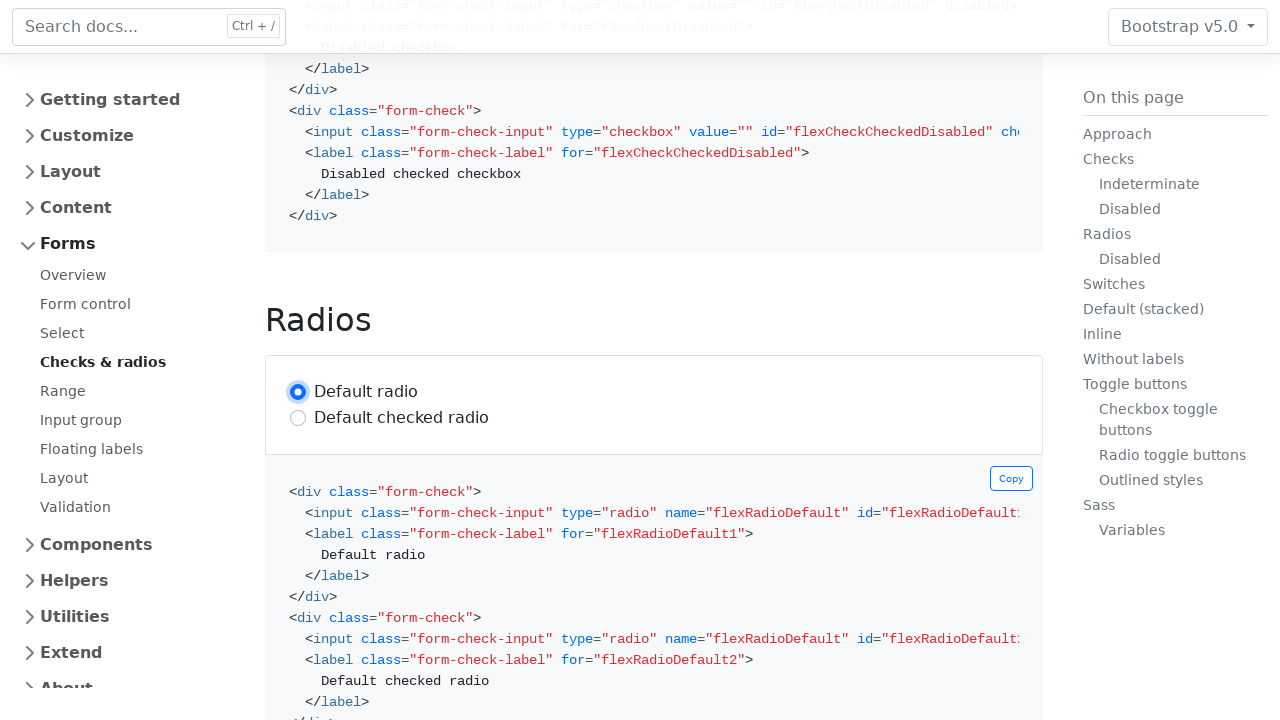